Tests navigation links in the navbar by clicking Features, About, and Home links and verifying the URLs change accordingly.

Starting URL: https://www.magpiefi.xyz

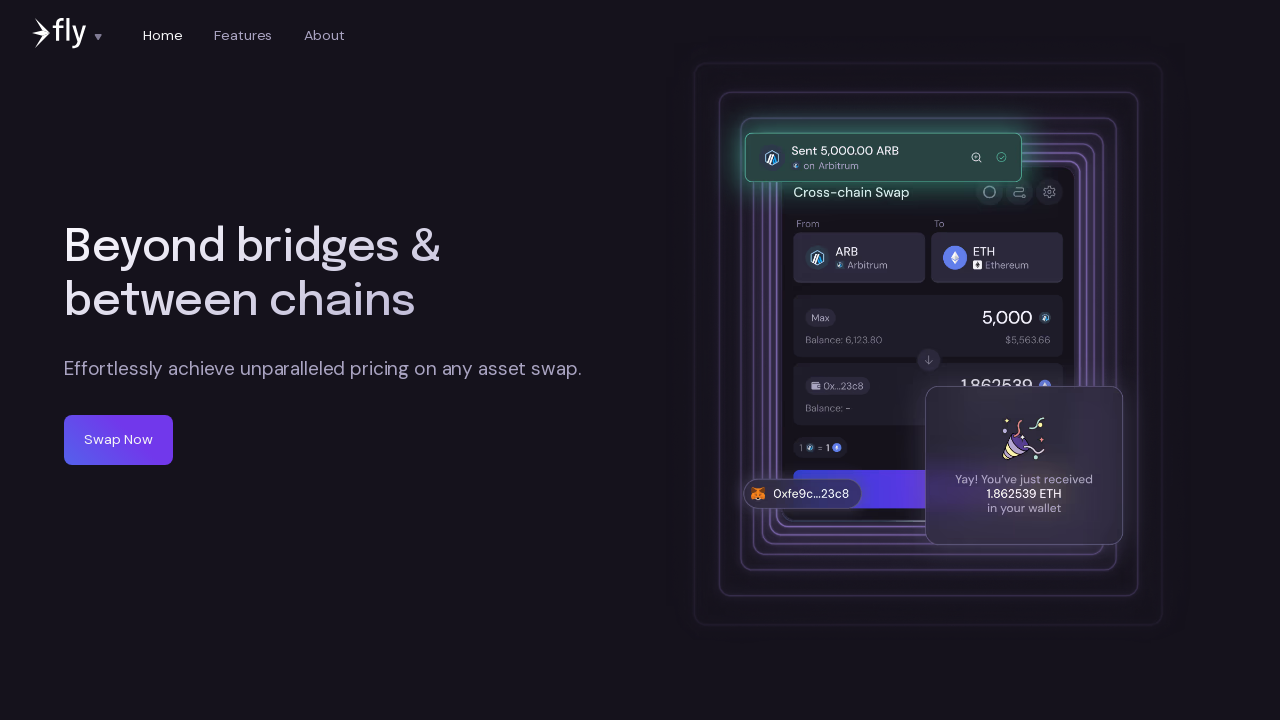

Clicked Features link in navbar at (243, 35) on internal:role=link[name="Features"i] >> nth=0
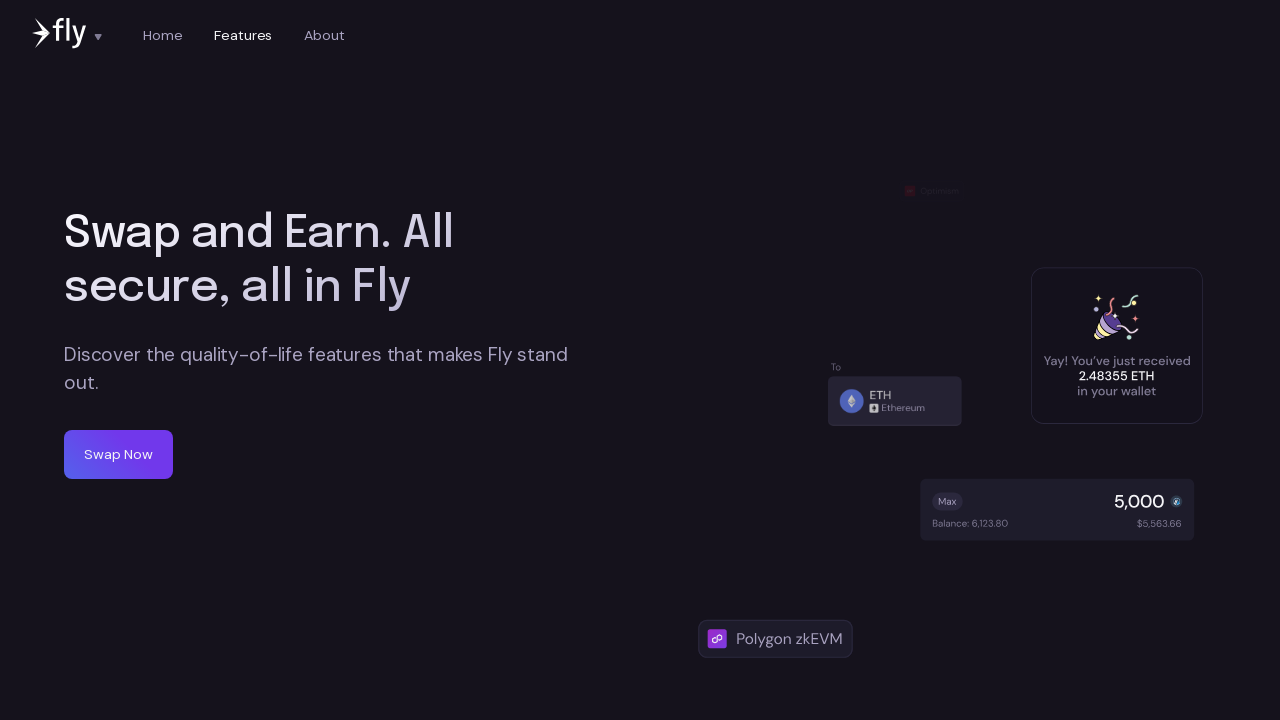

Navigated to Features page - URL verified
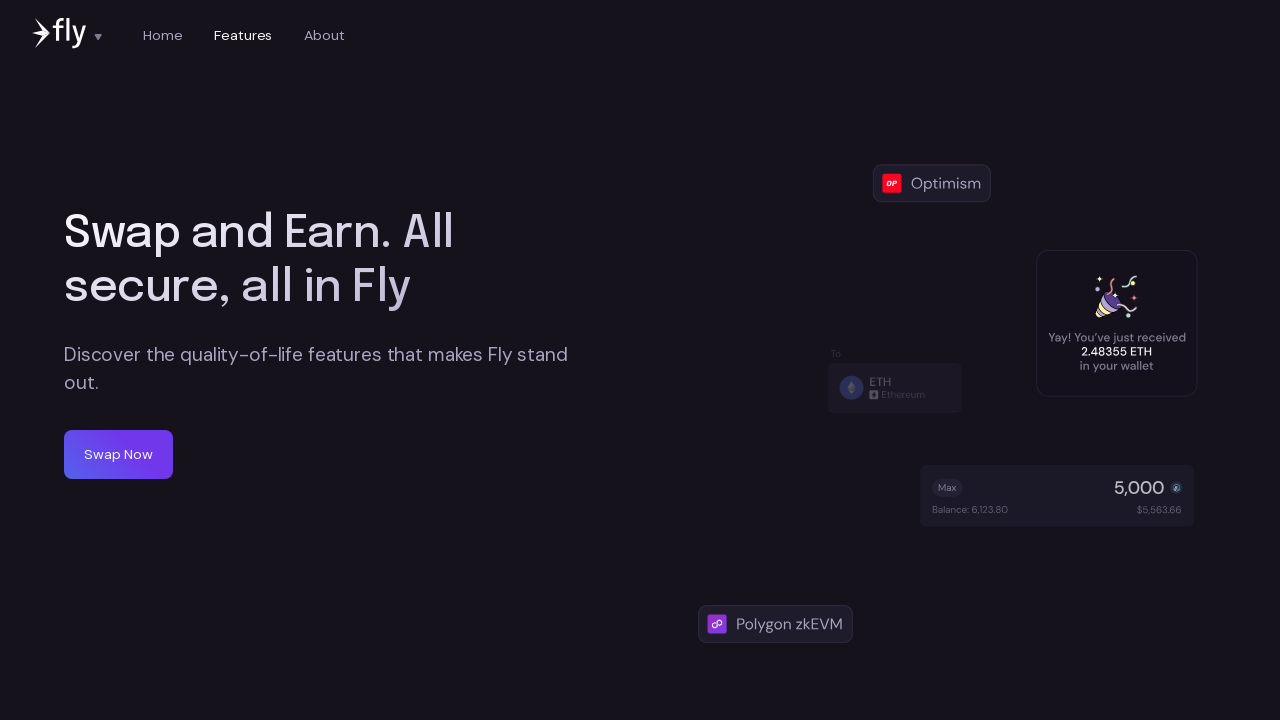

Navigated back to previous page
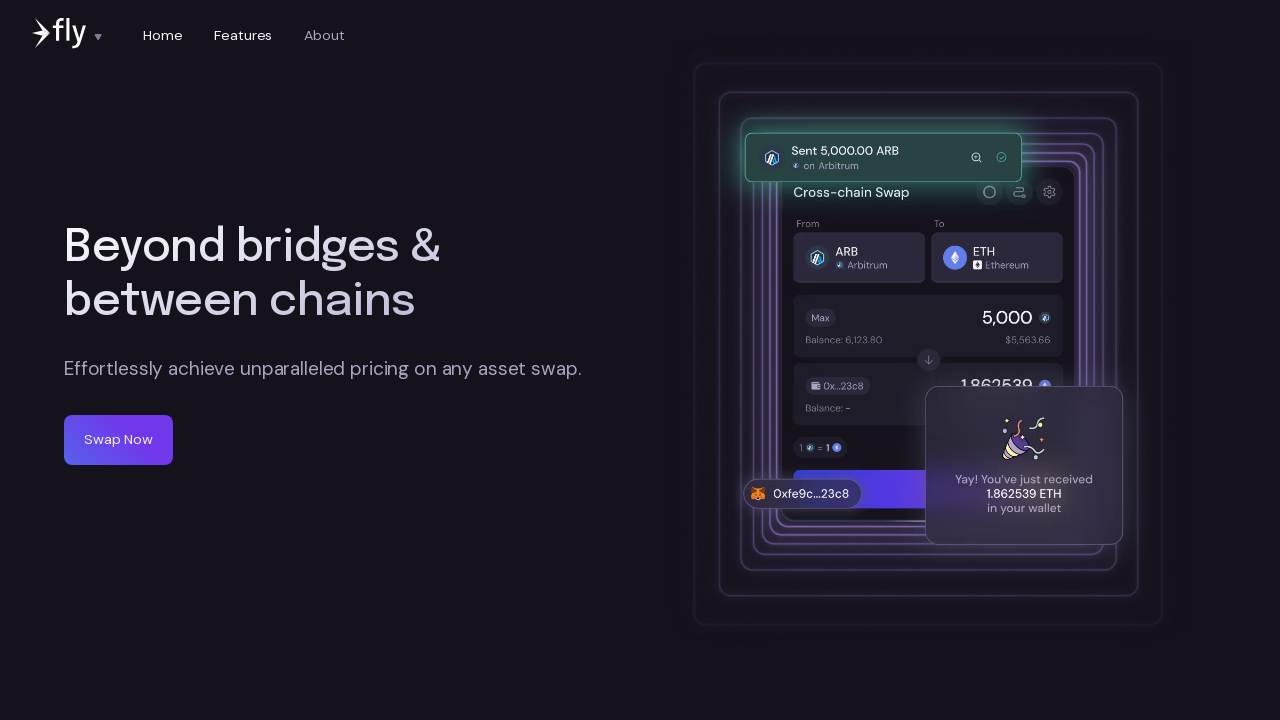

Clicked About link in navbar at (324, 35) on internal:role=link[name="About"s]
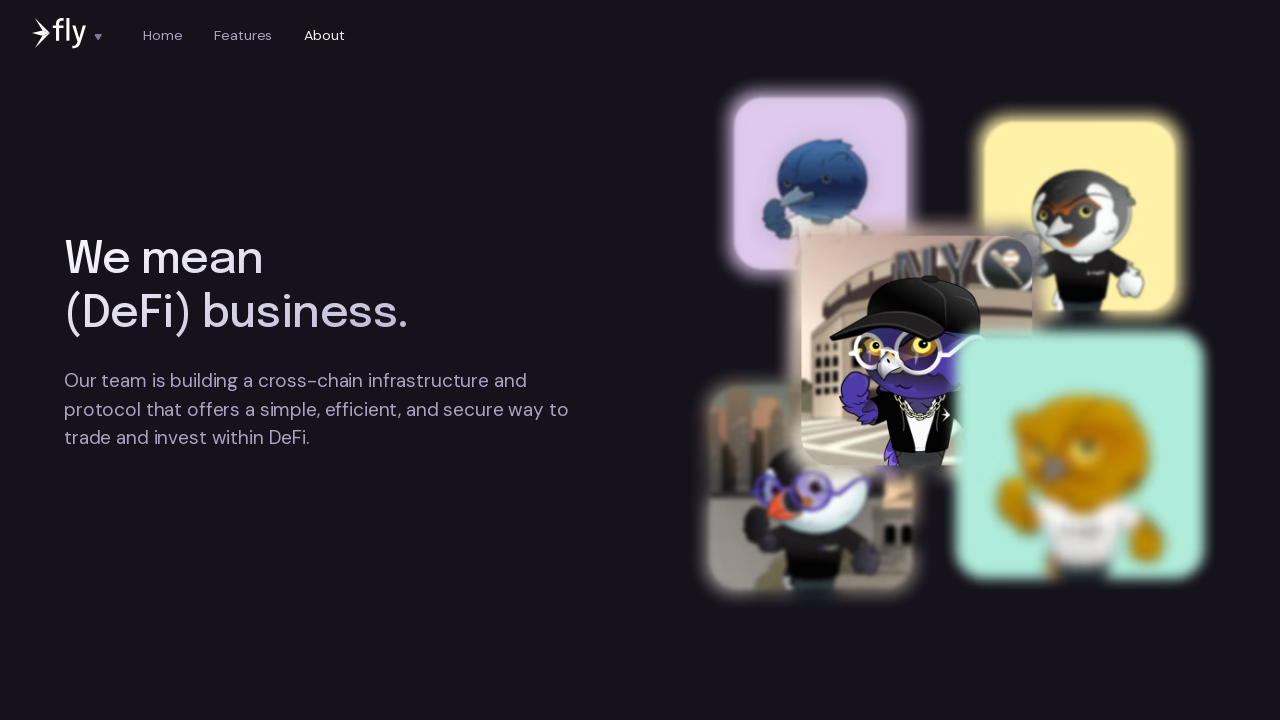

Navigated to About page - URL verified
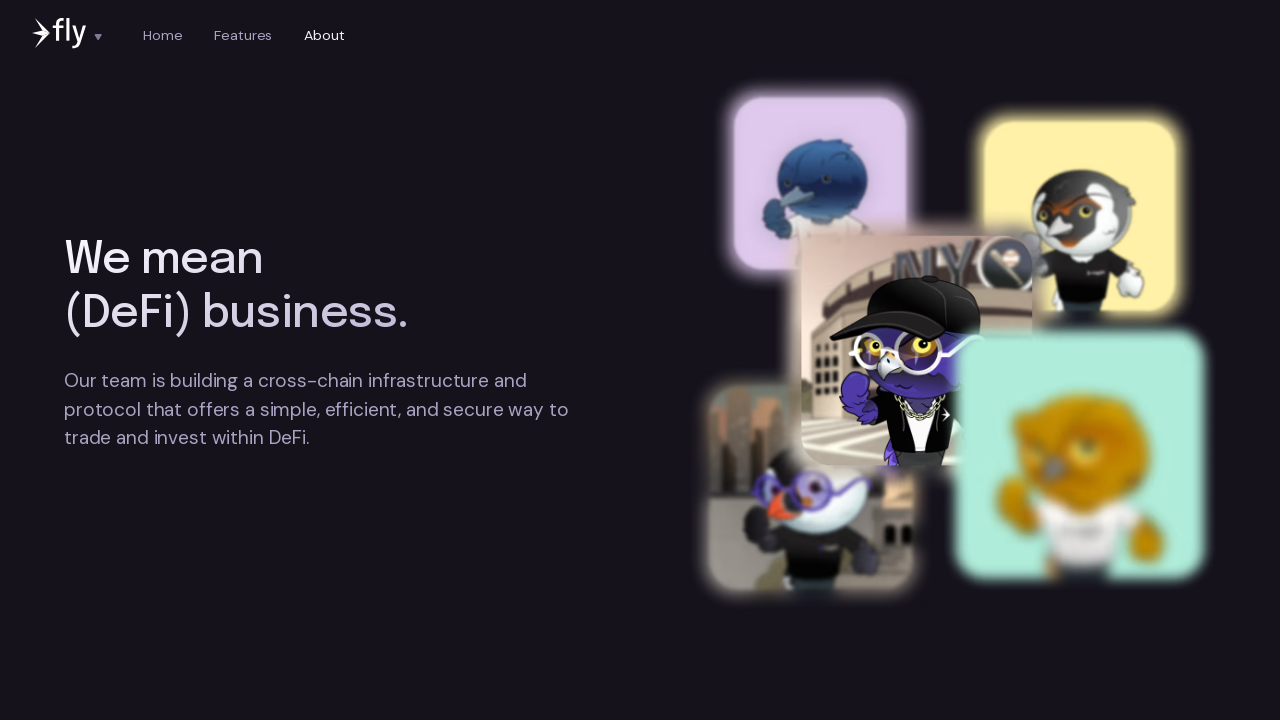

Clicked Home link in navbar at (163, 35) on internal:role=link[name="Home"i]
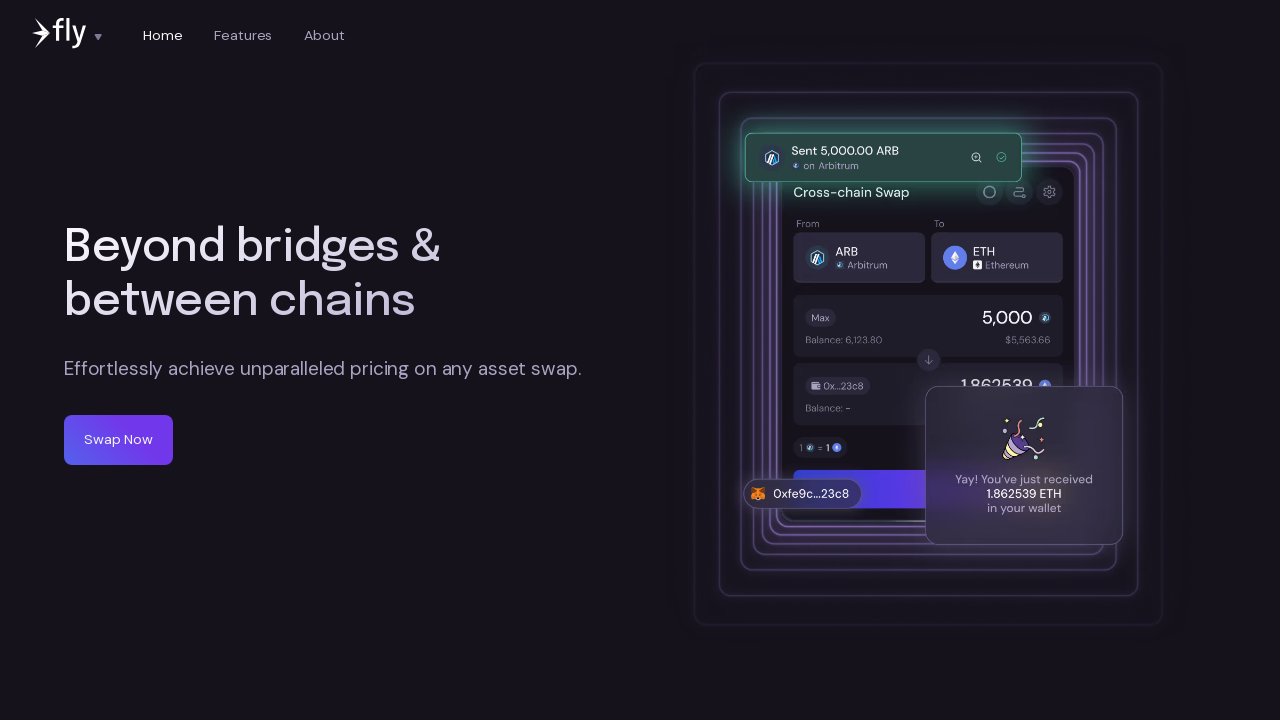

Navigated back to Home page - URL verified
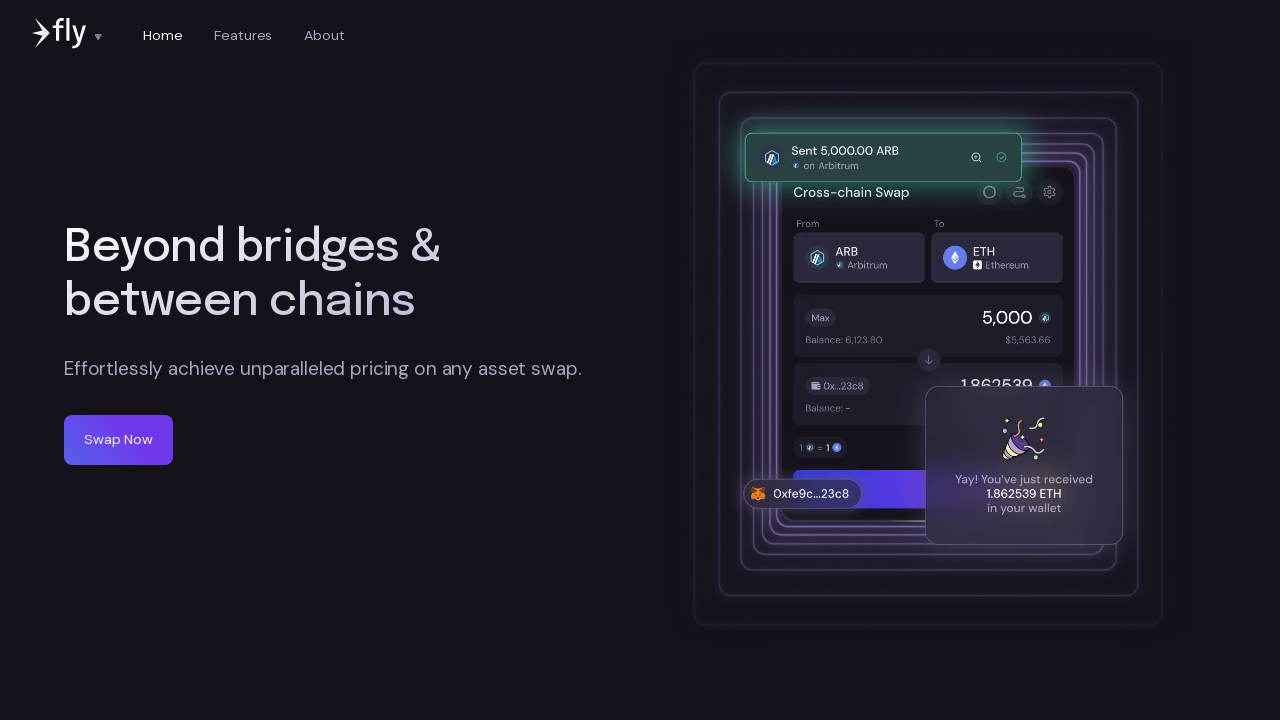

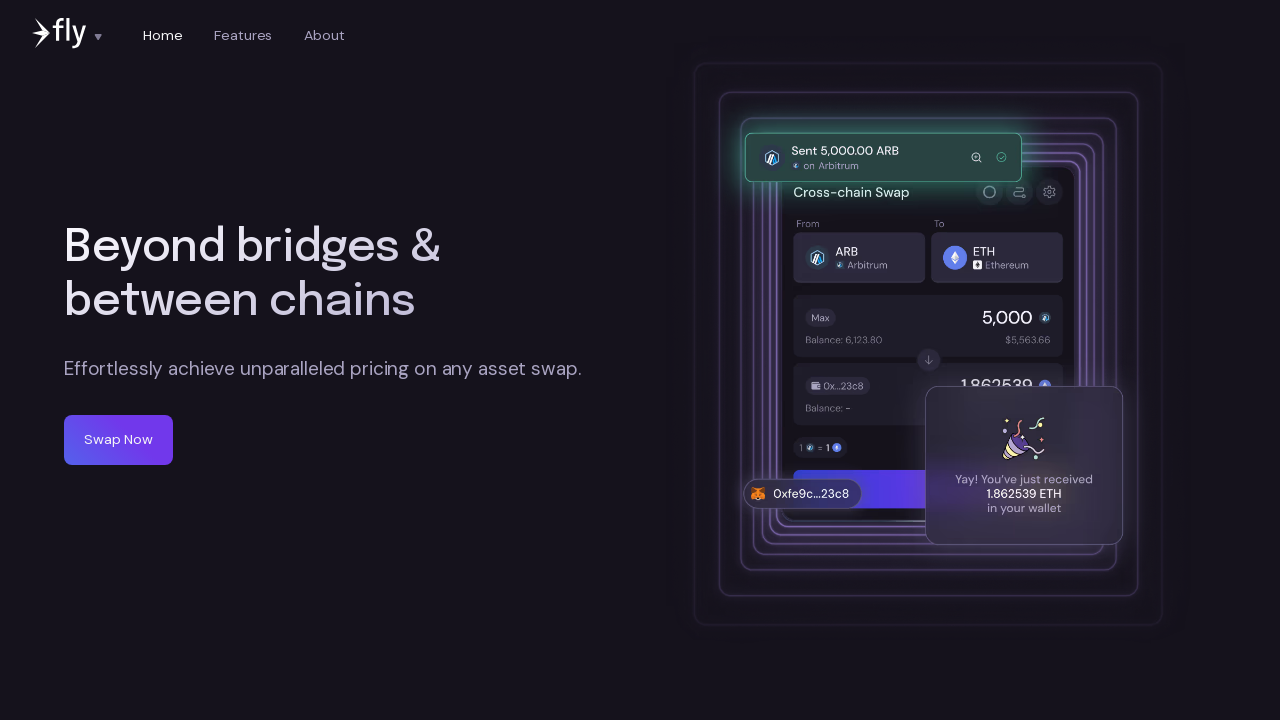